Tests browser window functionality by clicking buttons to open new tabs and windows, then verifies the new tab navigates to the expected URL.

Starting URL: https://demoqa.com/browser-windows

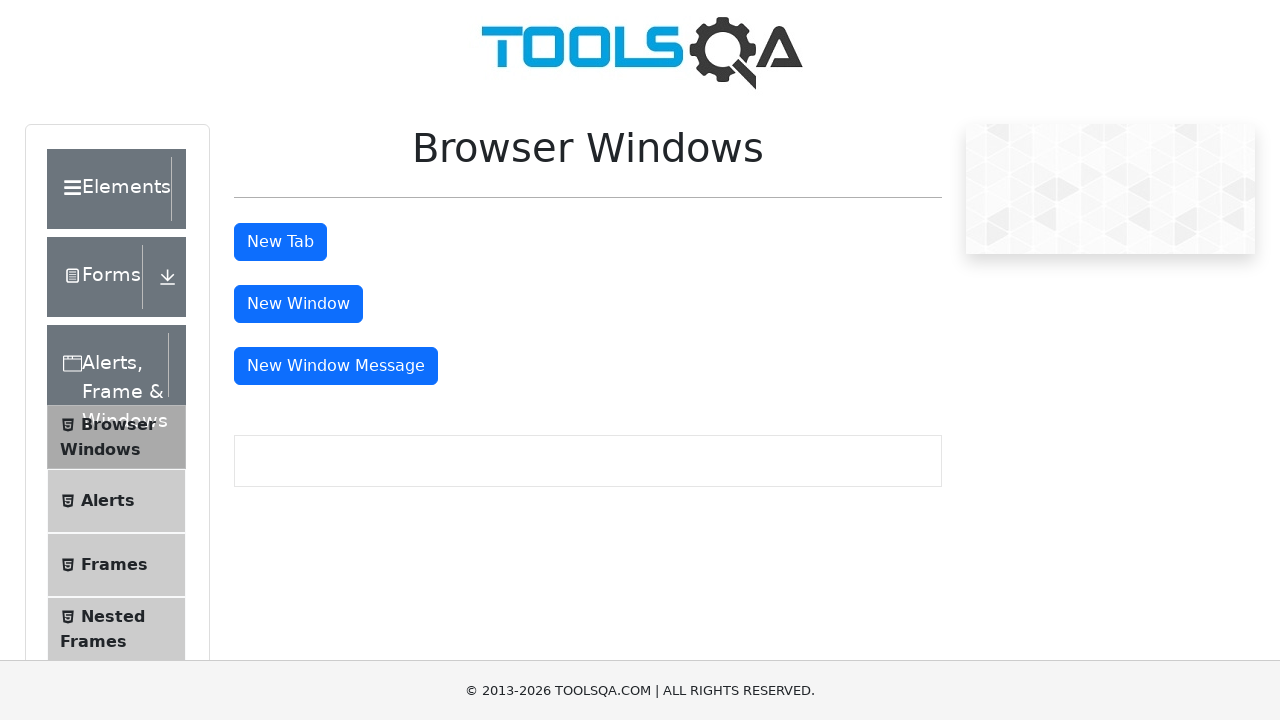

Clicked 'New Tab' button at (280, 242) on internal:role=button[name="New Tab"i]
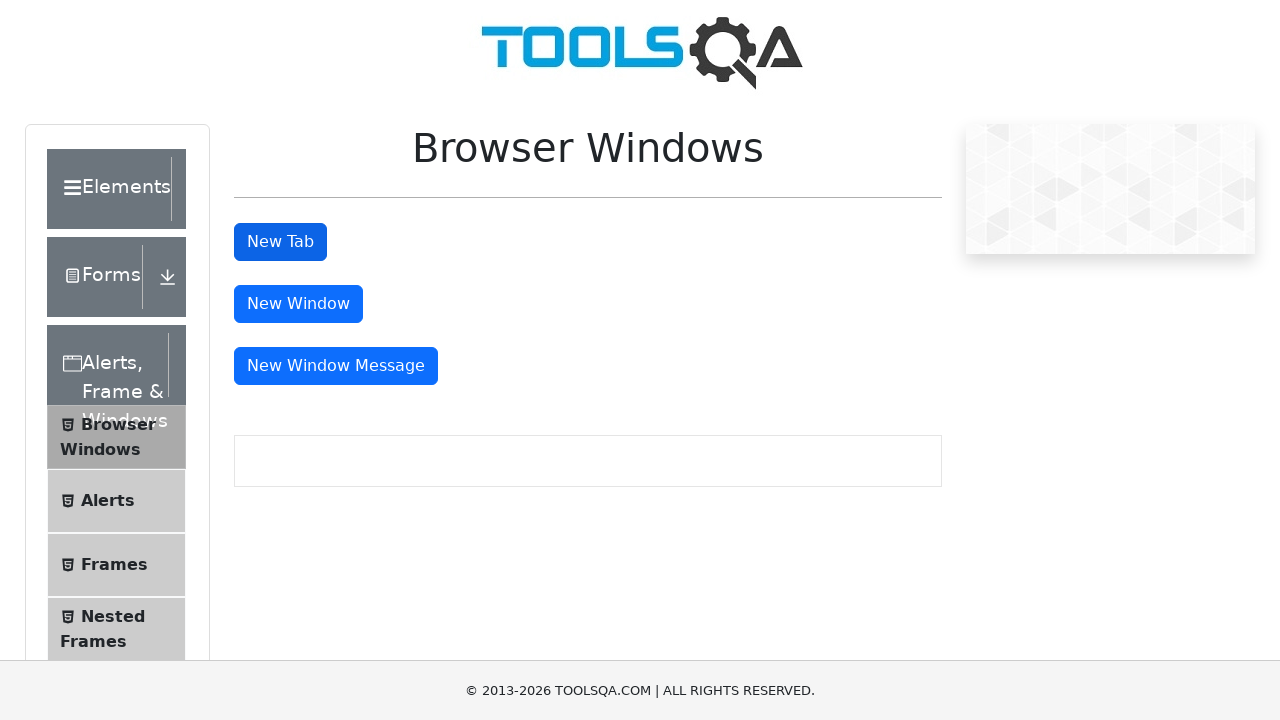

New tab opened and page object acquired
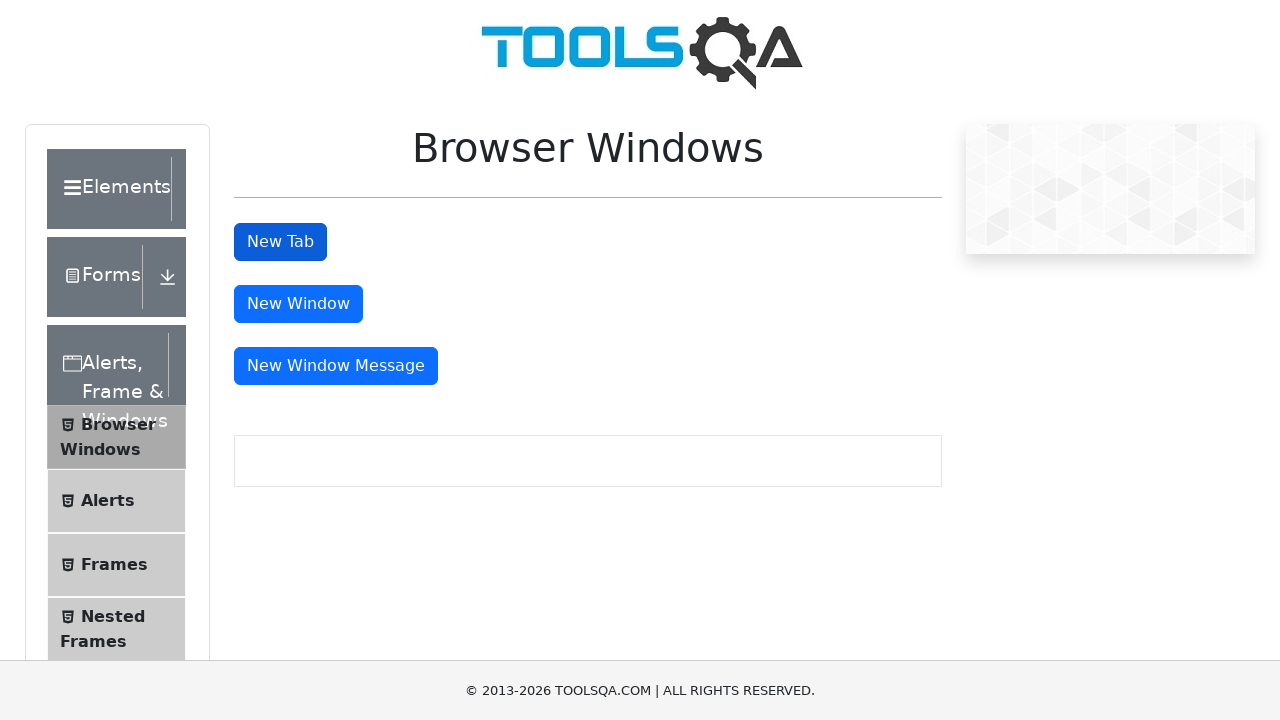

Clicked 'New Window' button at (298, 304) on internal:role=button[name="New Window"s]
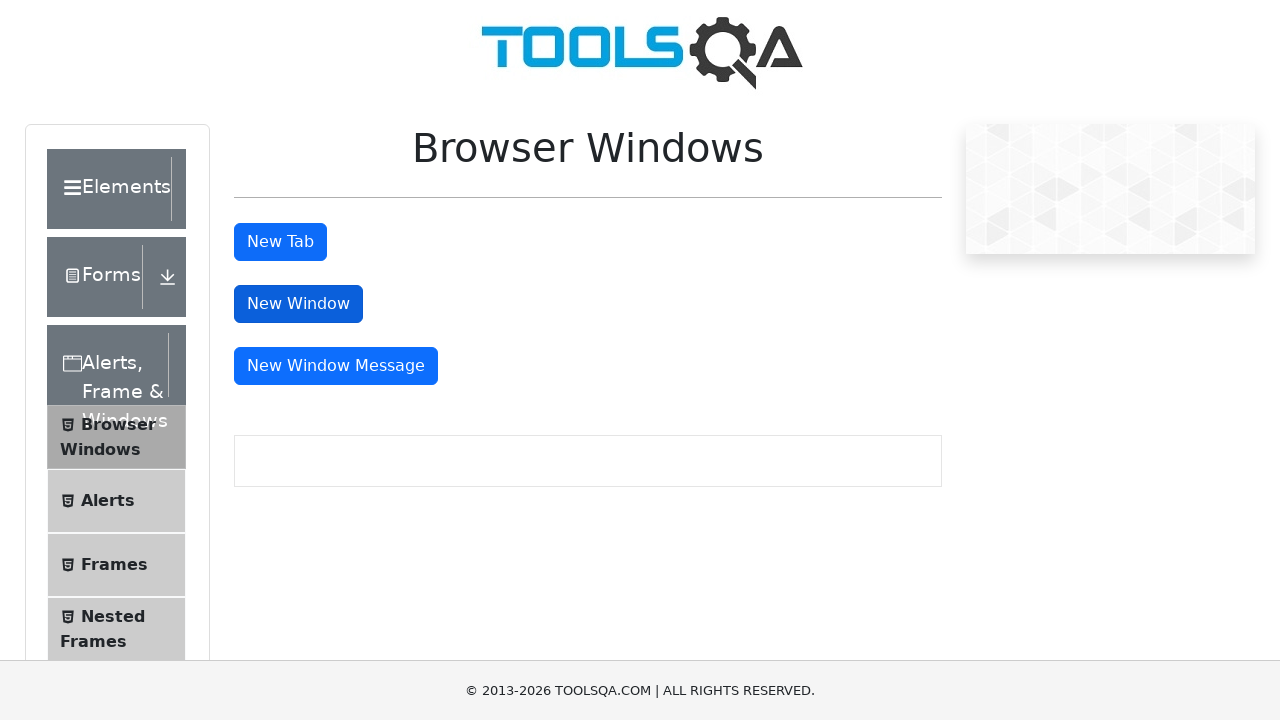

New window opened and page object acquired
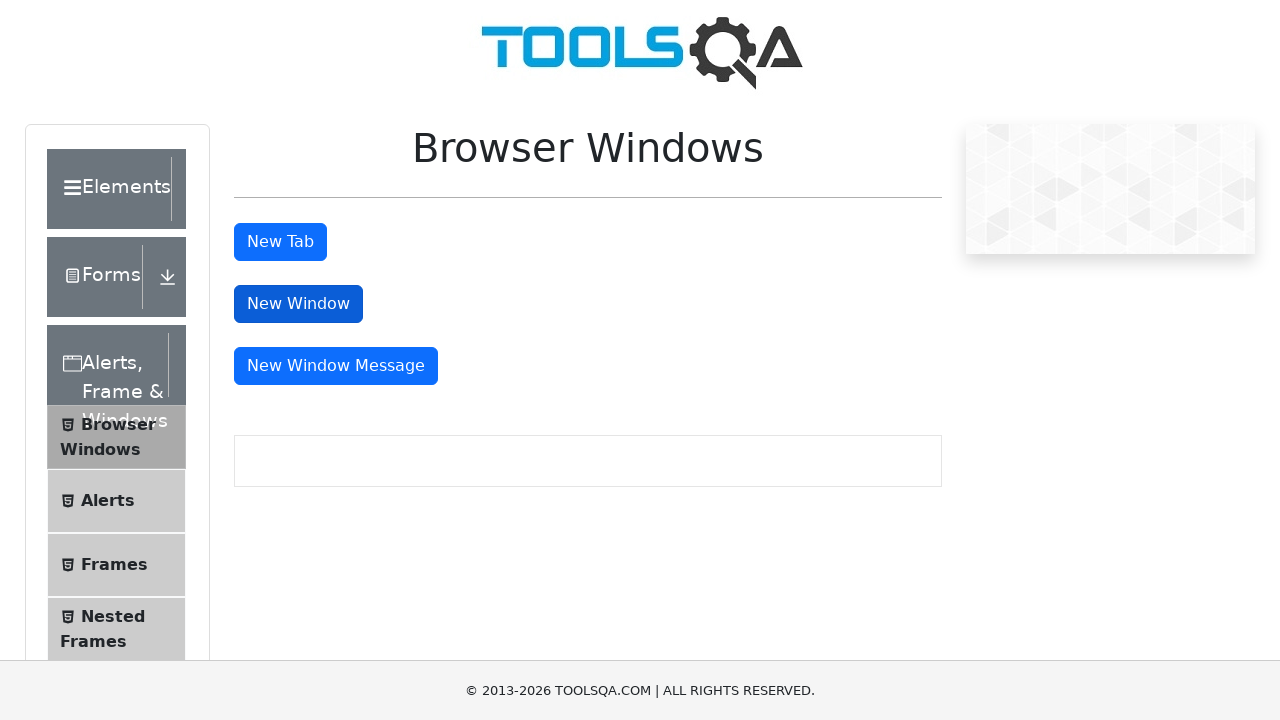

New tab finished loading
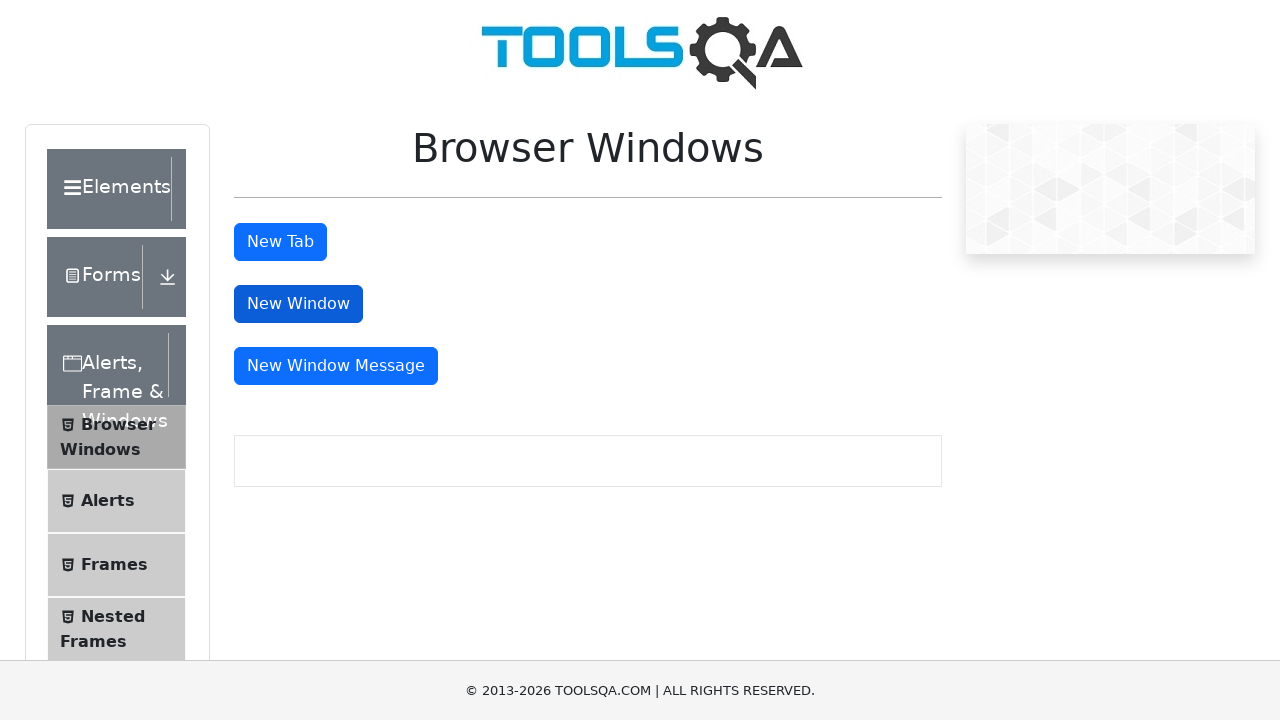

Verified new tab URL is https://demoqa.com/sample
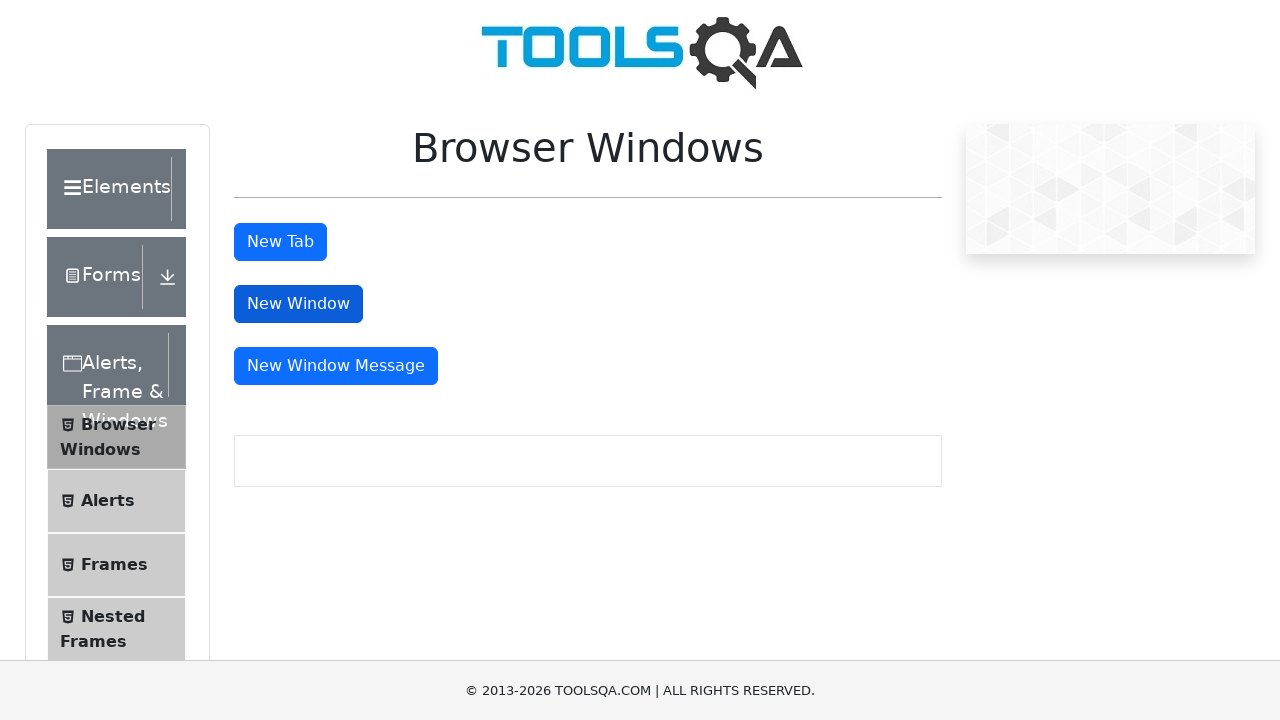

Clicked 'New Window Message' button at (336, 366) on internal:role=button[name="New Window Message"i]
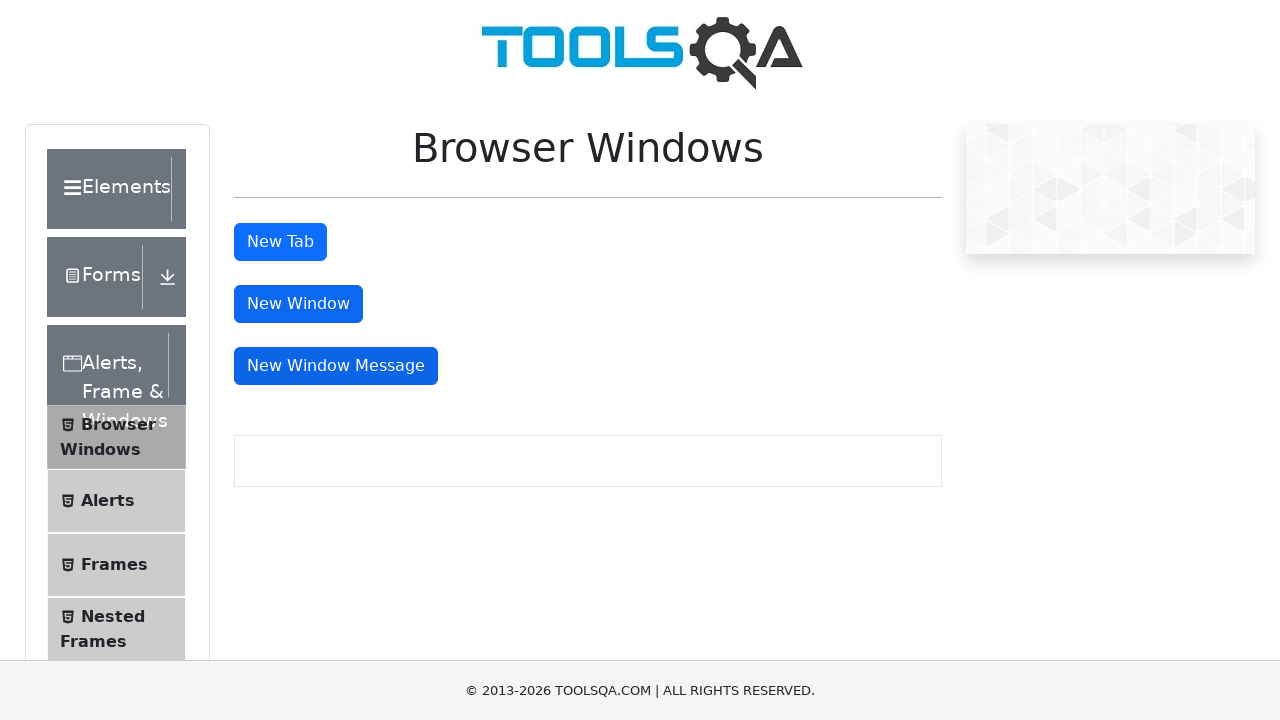

New window with message opened and page object acquired
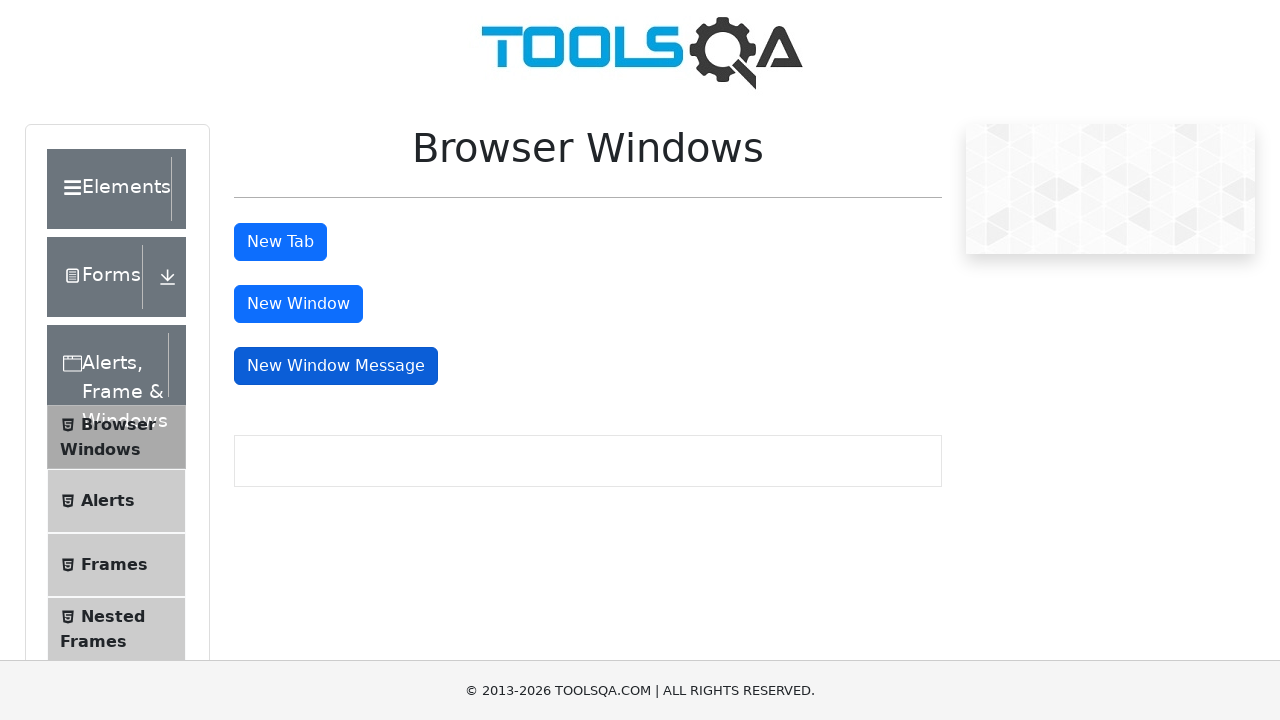

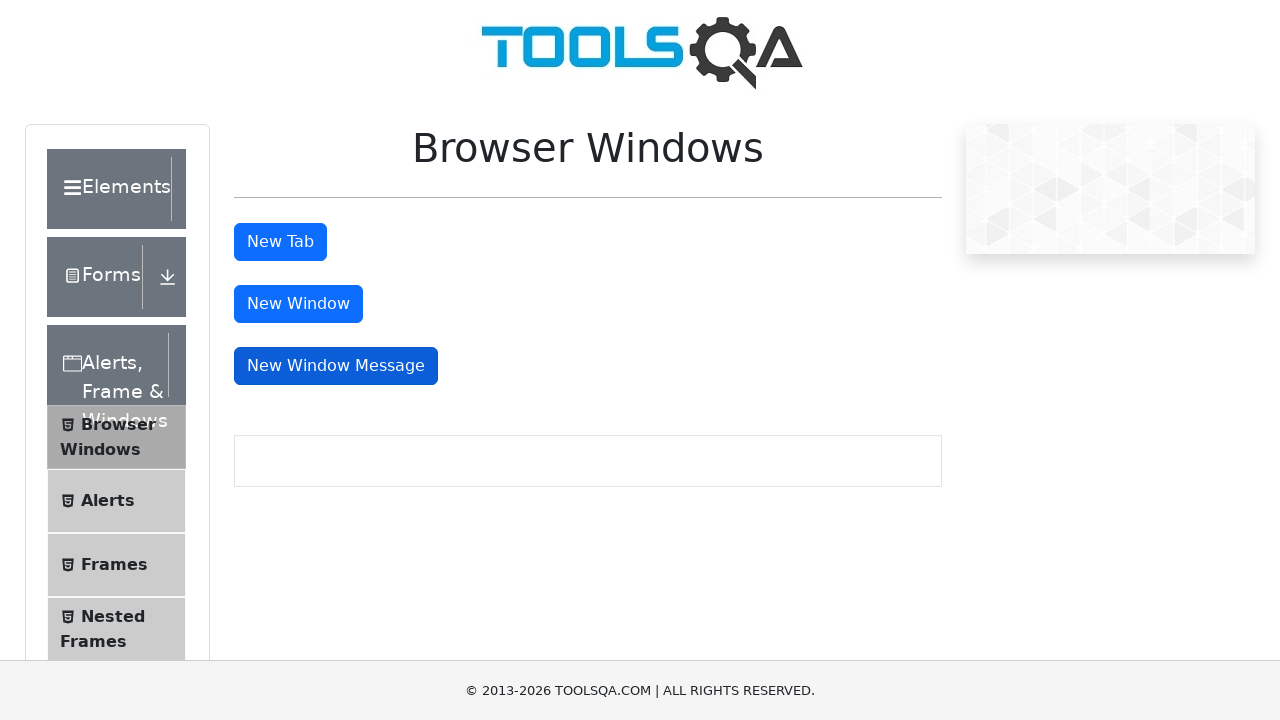